Tests implicit waiting behavior where the driver waits for a dynamically added element to appear

Starting URL: https://www.selenium.dev/selenium/web/dynamic.html

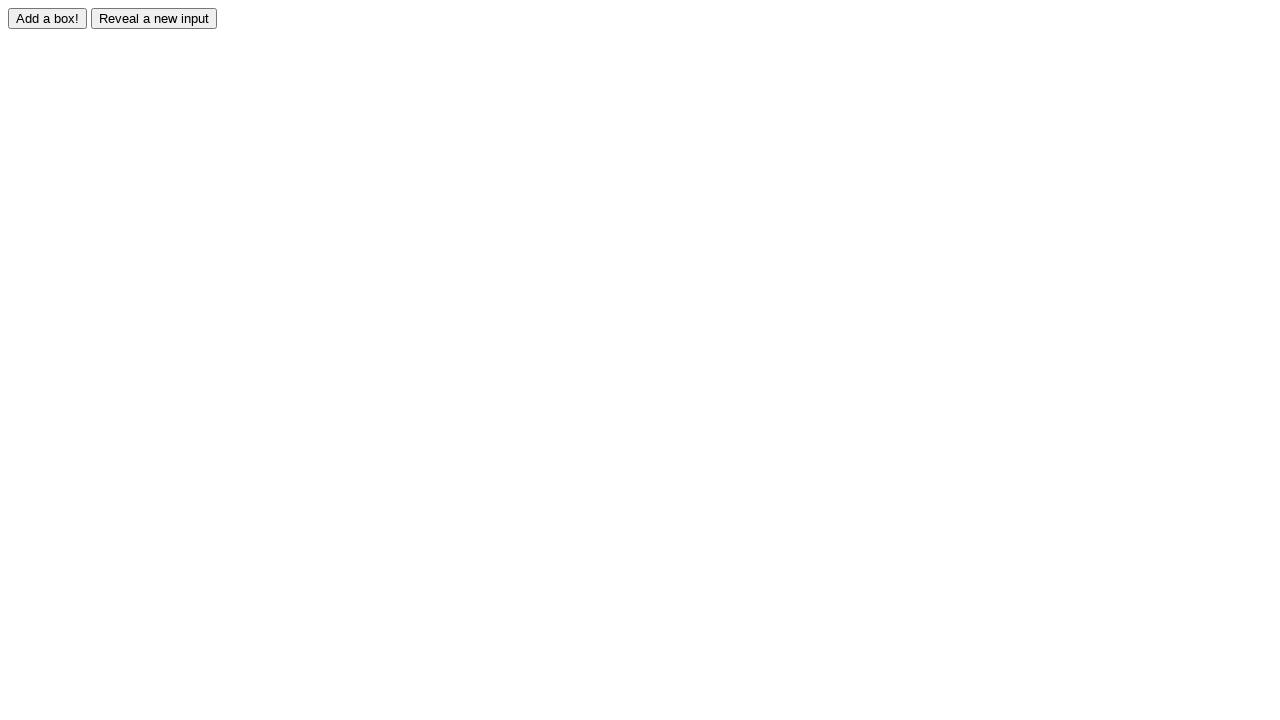

Clicked the adder button to trigger dynamic element creation at (48, 18) on #adder
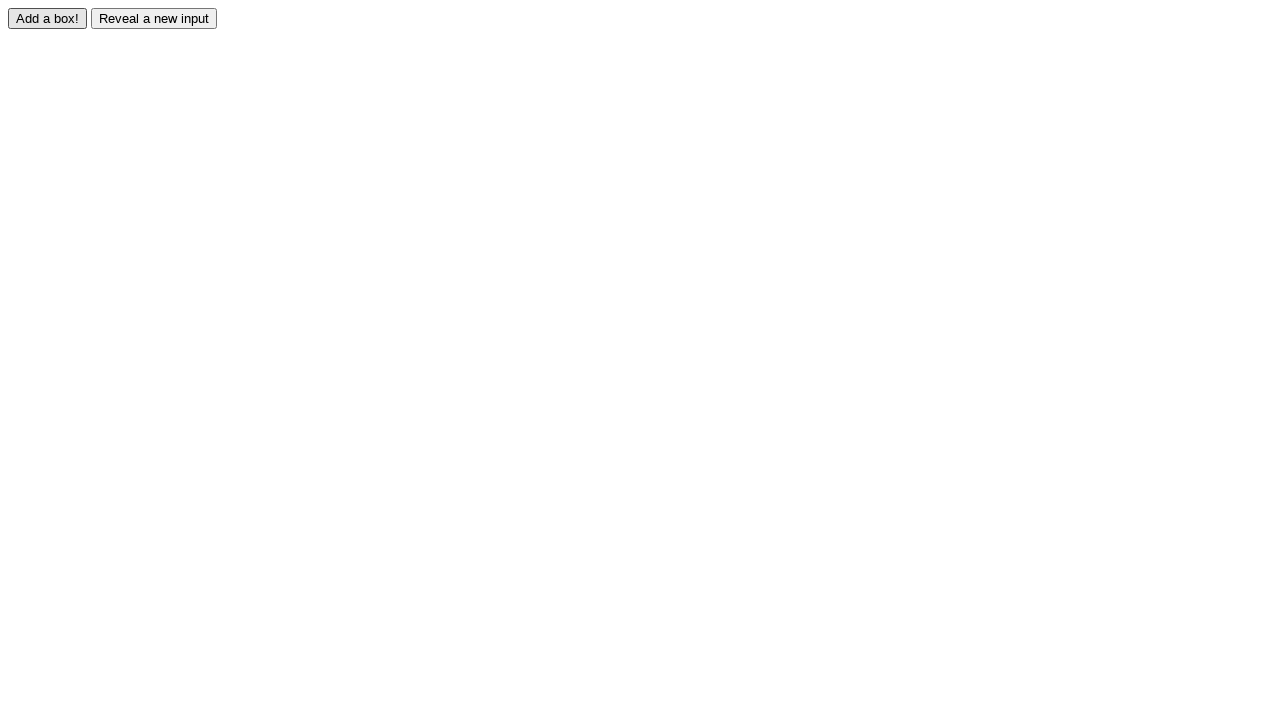

Located the dynamically added element with ID 'box0'
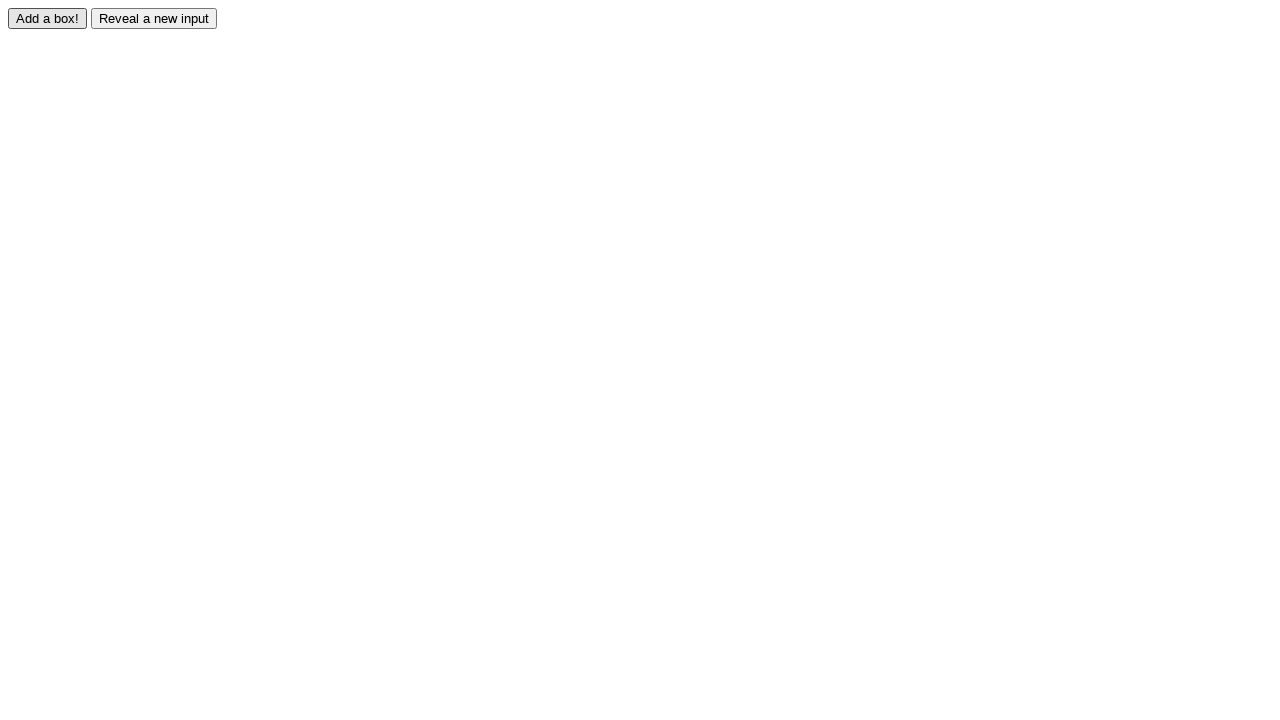

Waited for the dynamically added element to appear (implicit wait)
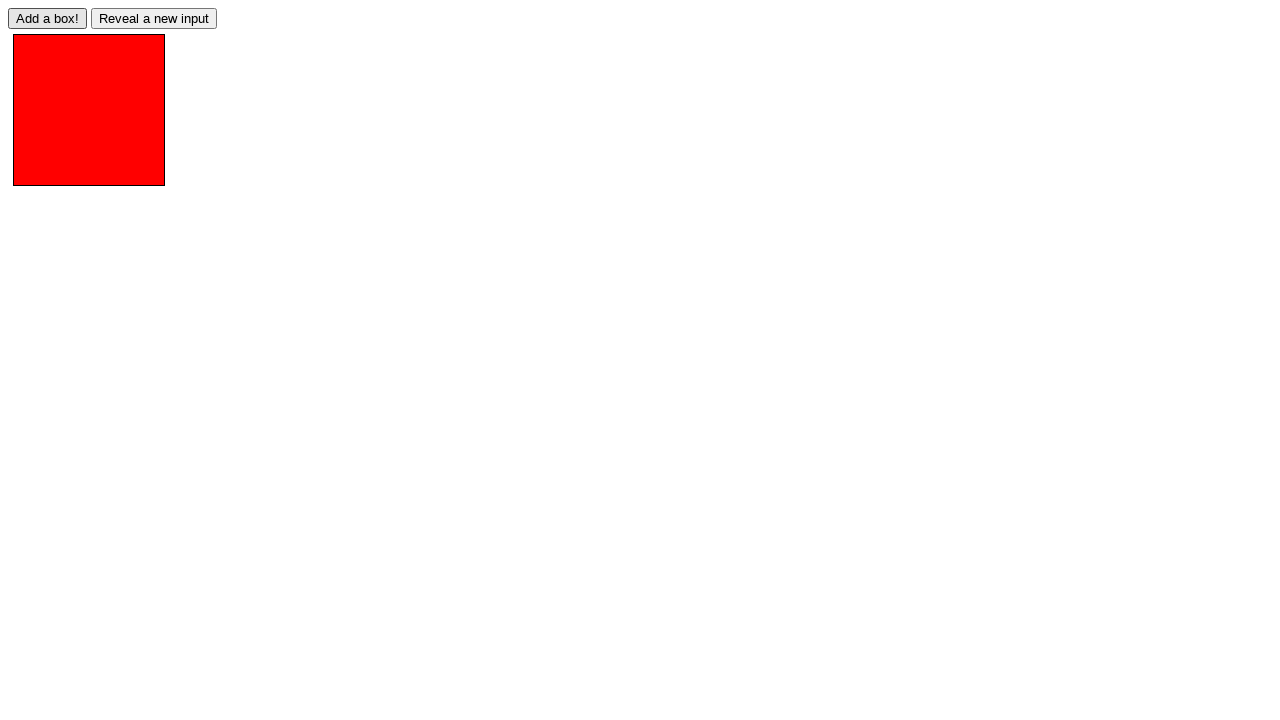

Verified the dynamically added element has the 'redbox' class attribute
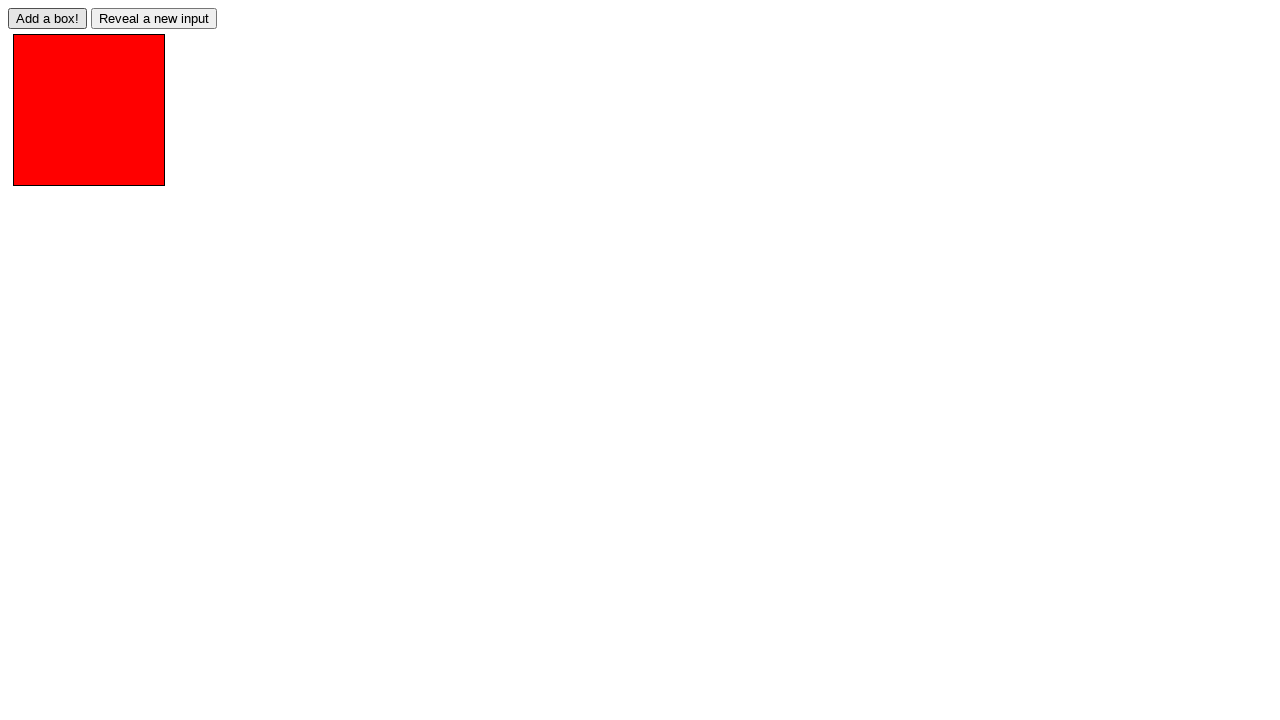

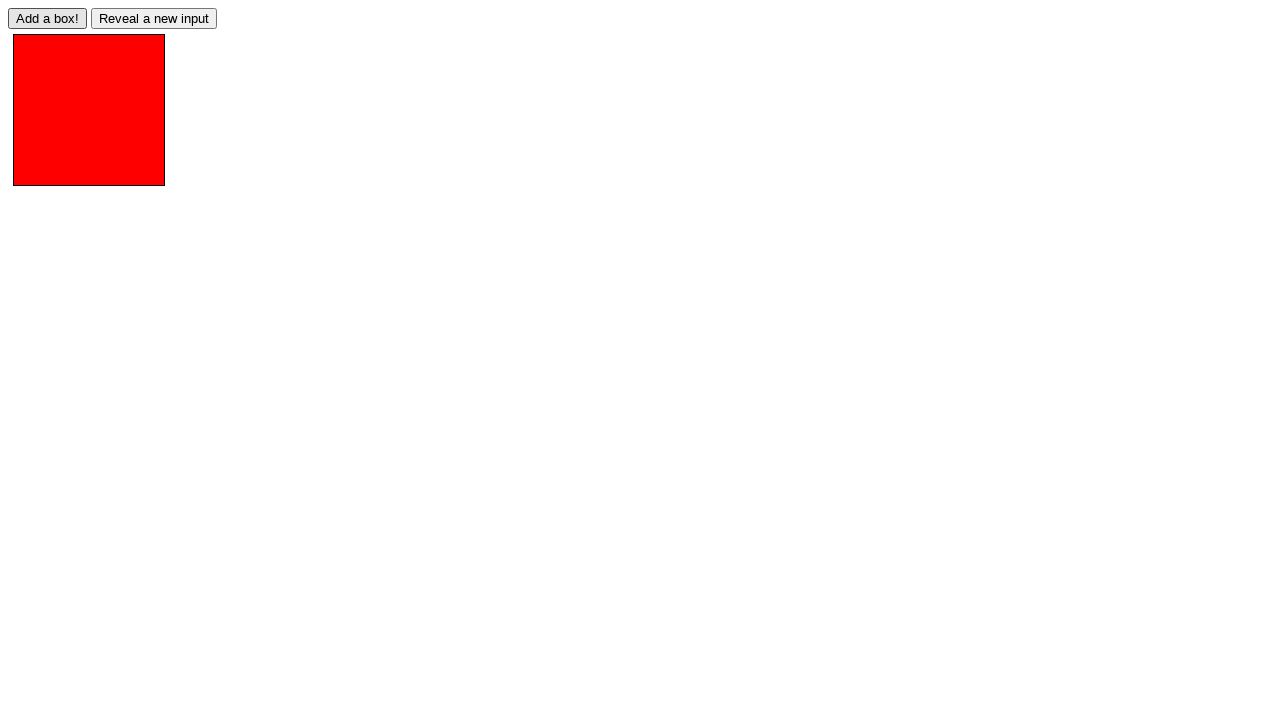